Tests selecting an option from a dropdown using the built-in select method by text, then verifying the selection.

Starting URL: http://the-internet.herokuapp.com/dropdown

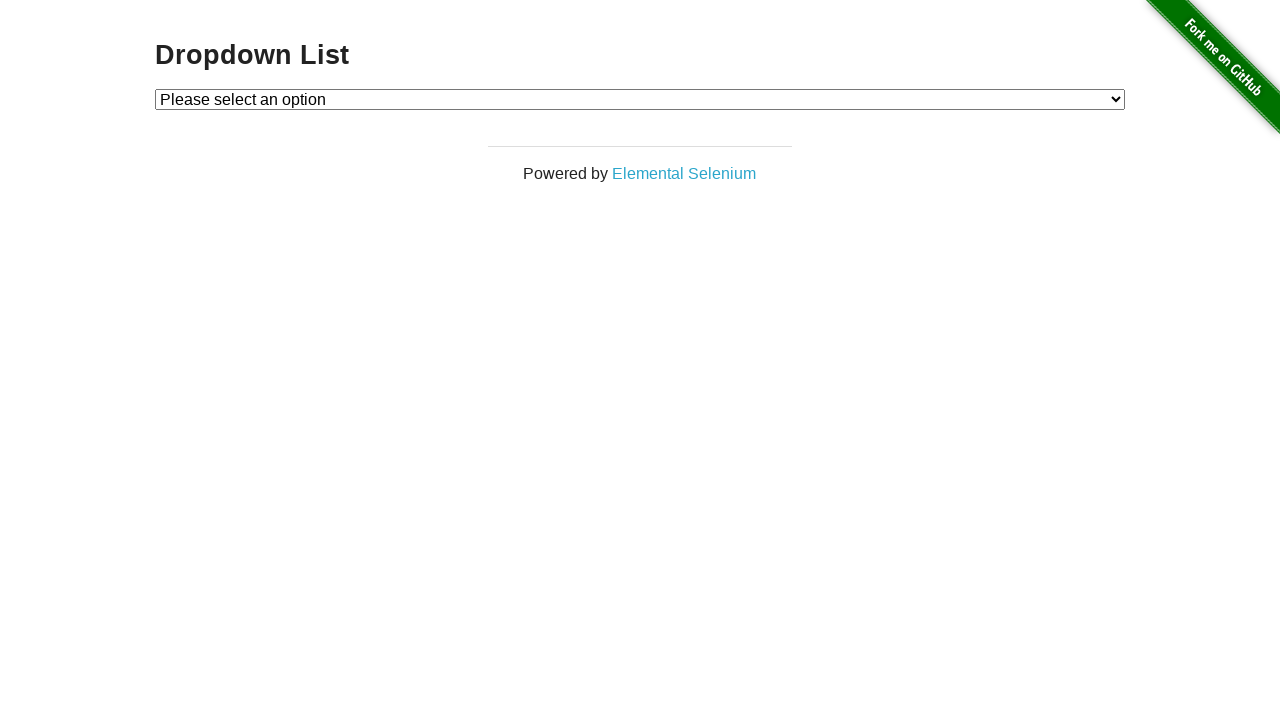

Waited for dropdown element to load
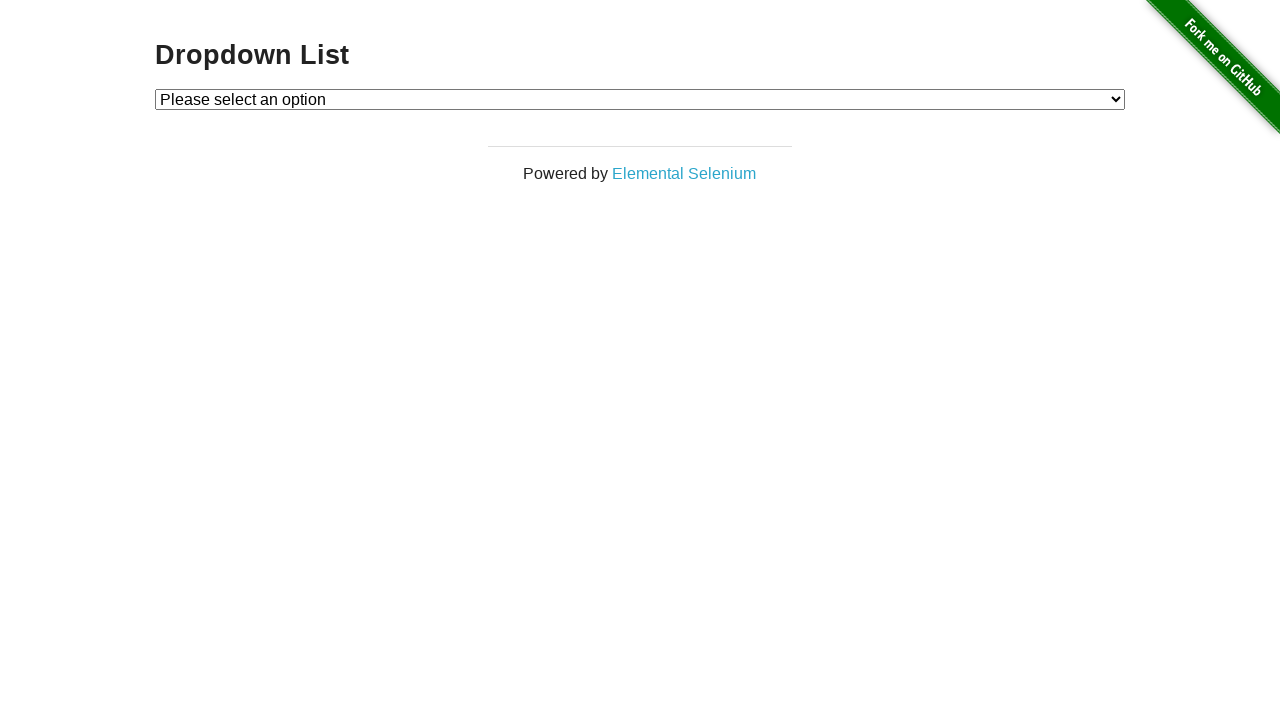

Selected 'Option 1' from the dropdown using select_option method on #dropdown
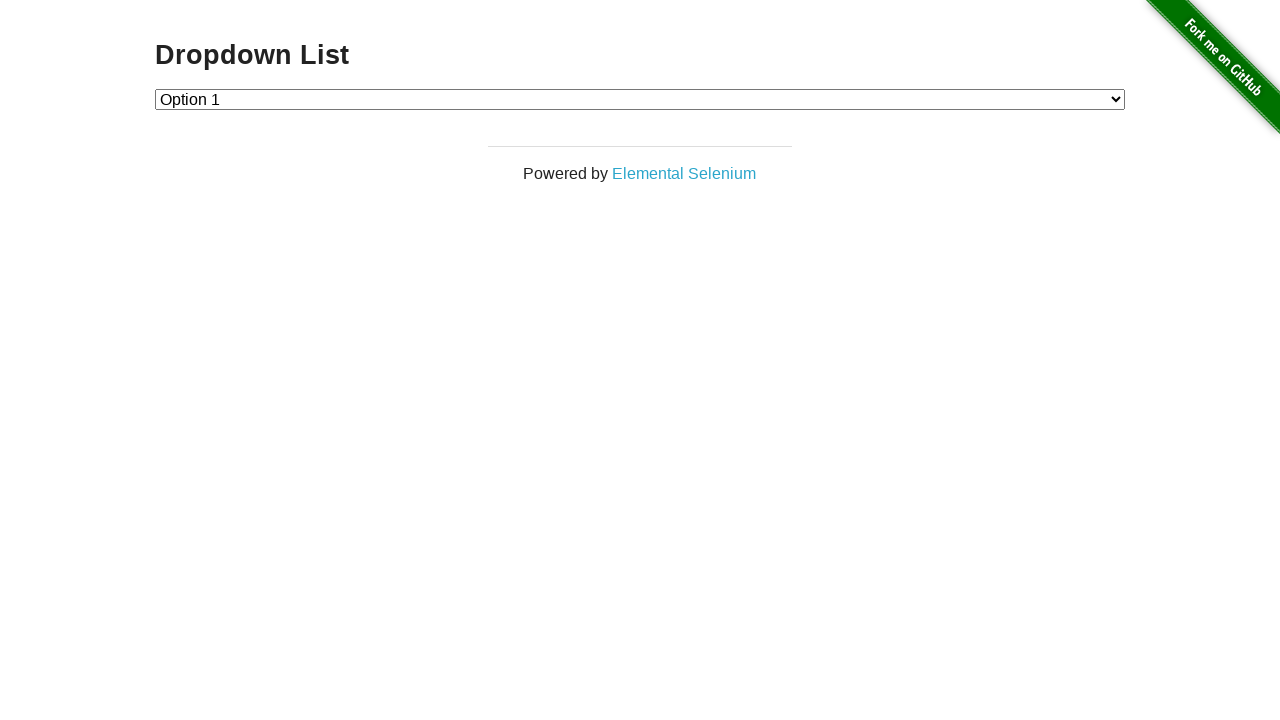

Retrieved the selected dropdown value
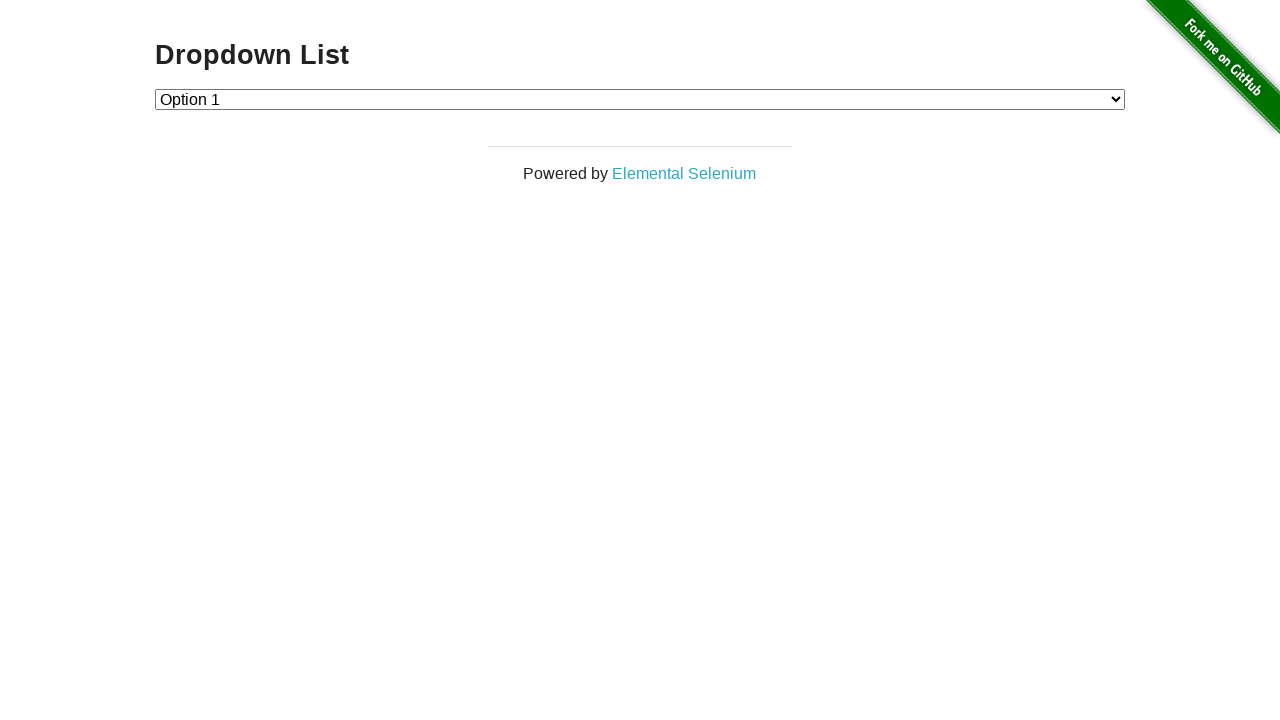

Verified that the selected dropdown value equals '1'
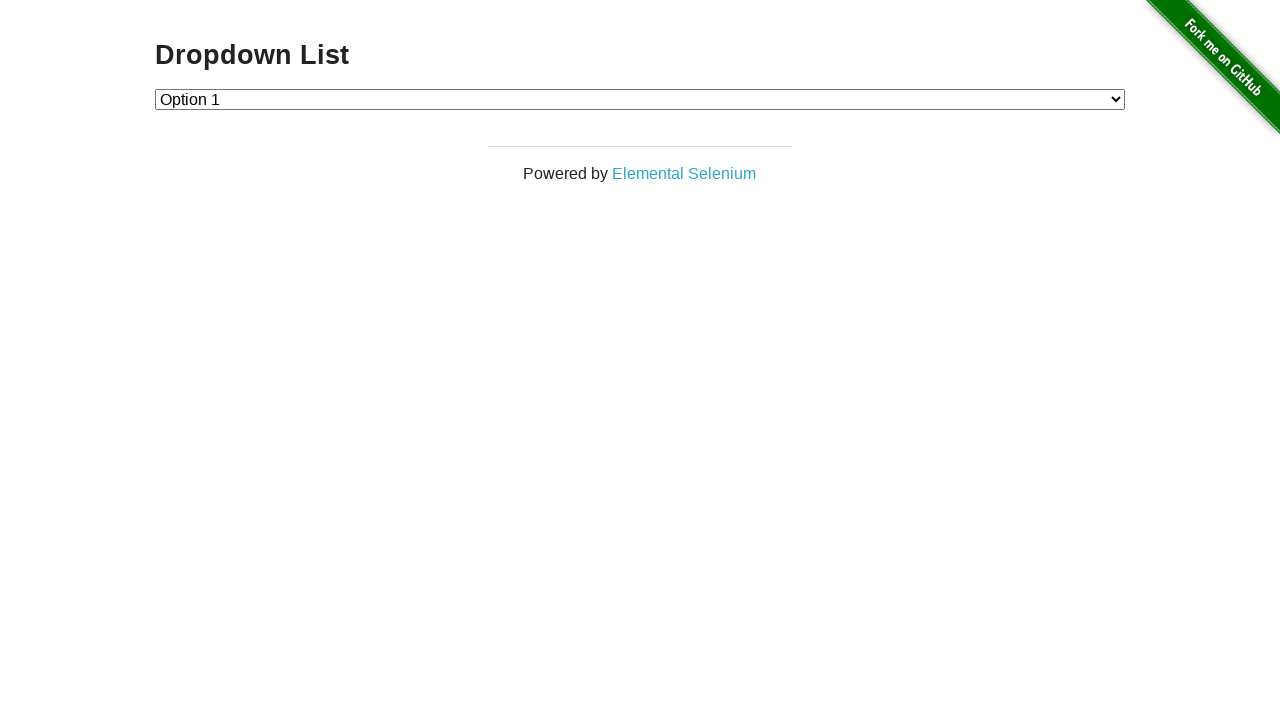

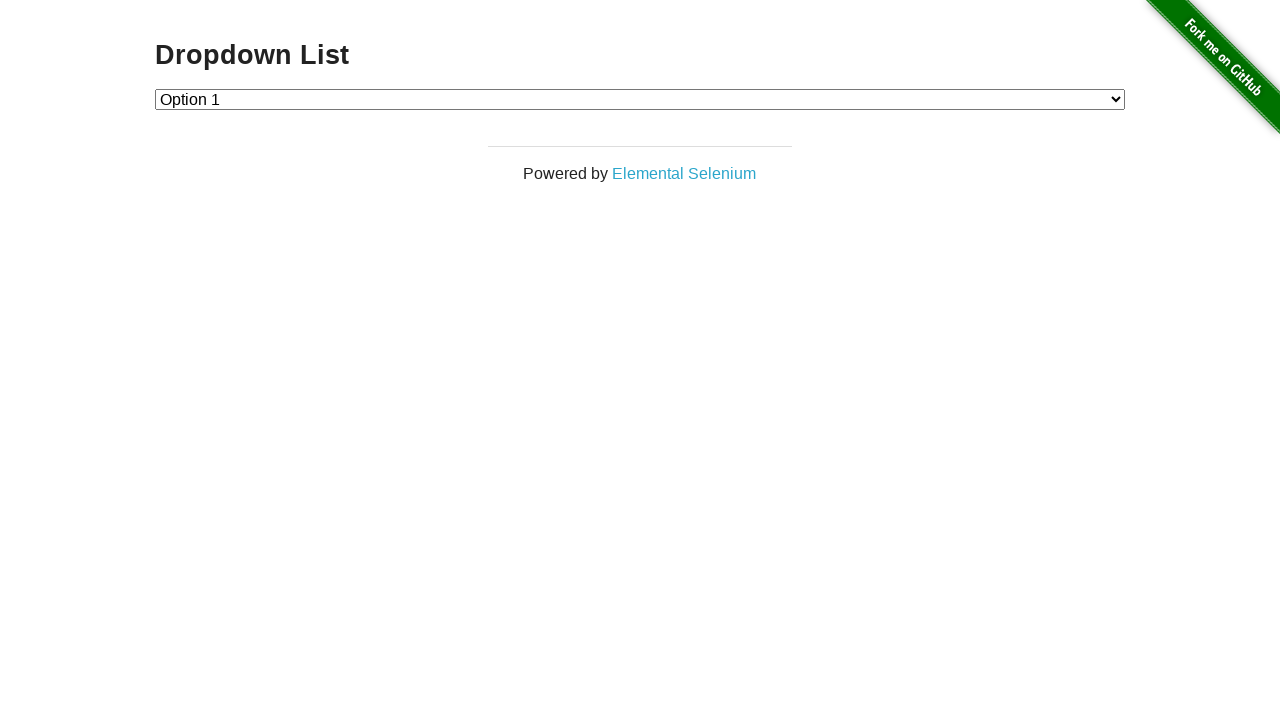